Tests file upload functionality by uploading a file and verifying the success message is displayed

Starting URL: https://the-internet.herokuapp.com/upload

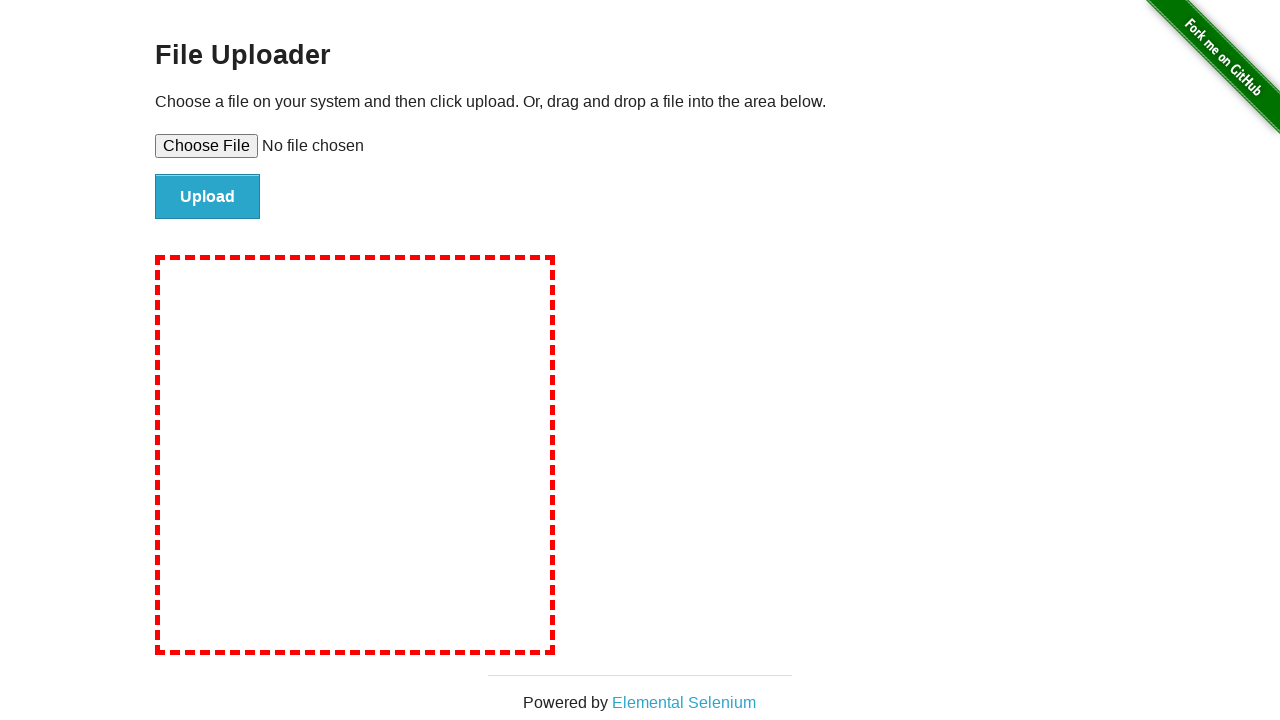

Created temporary test file for upload
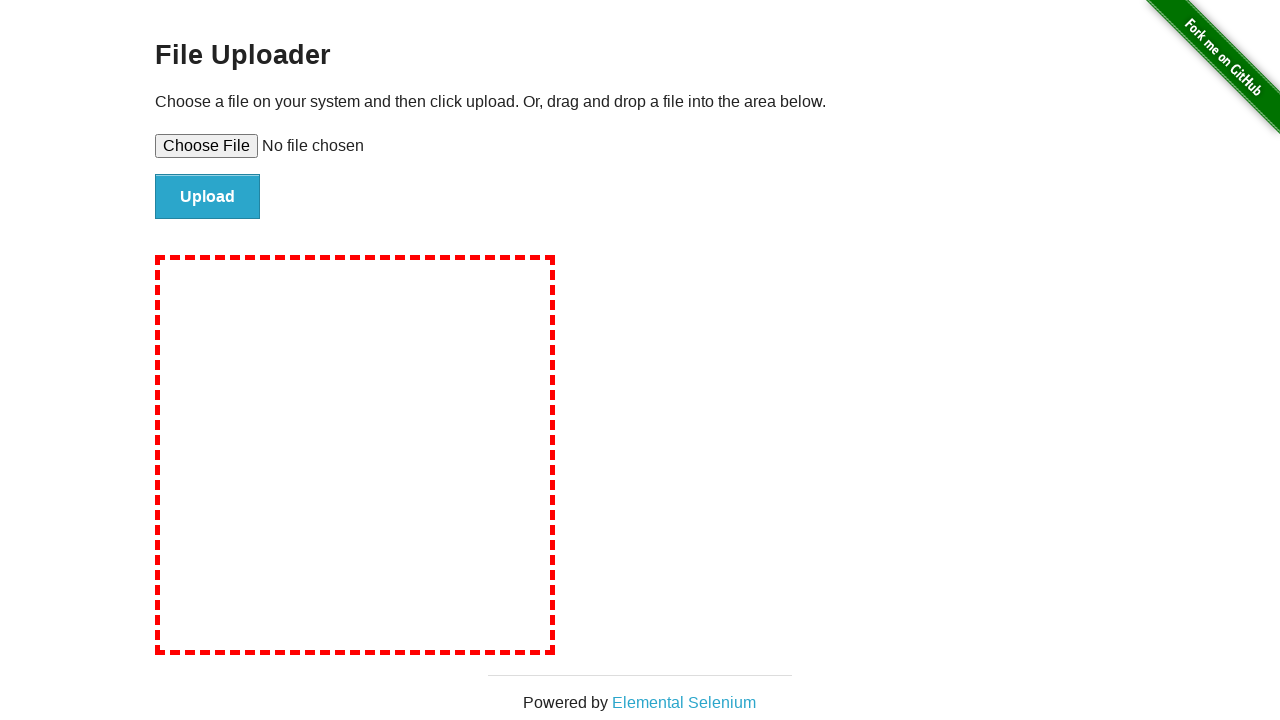

Selected test file for upload
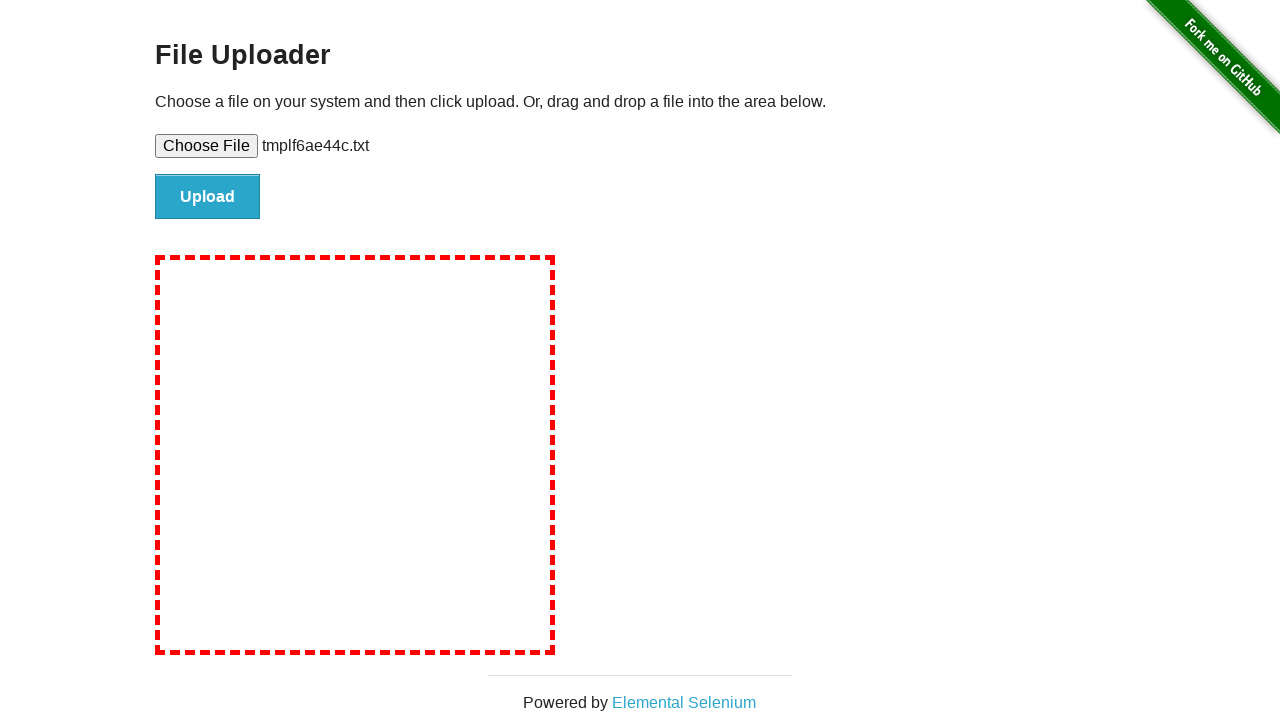

Clicked file submit button at (208, 197) on #file-submit
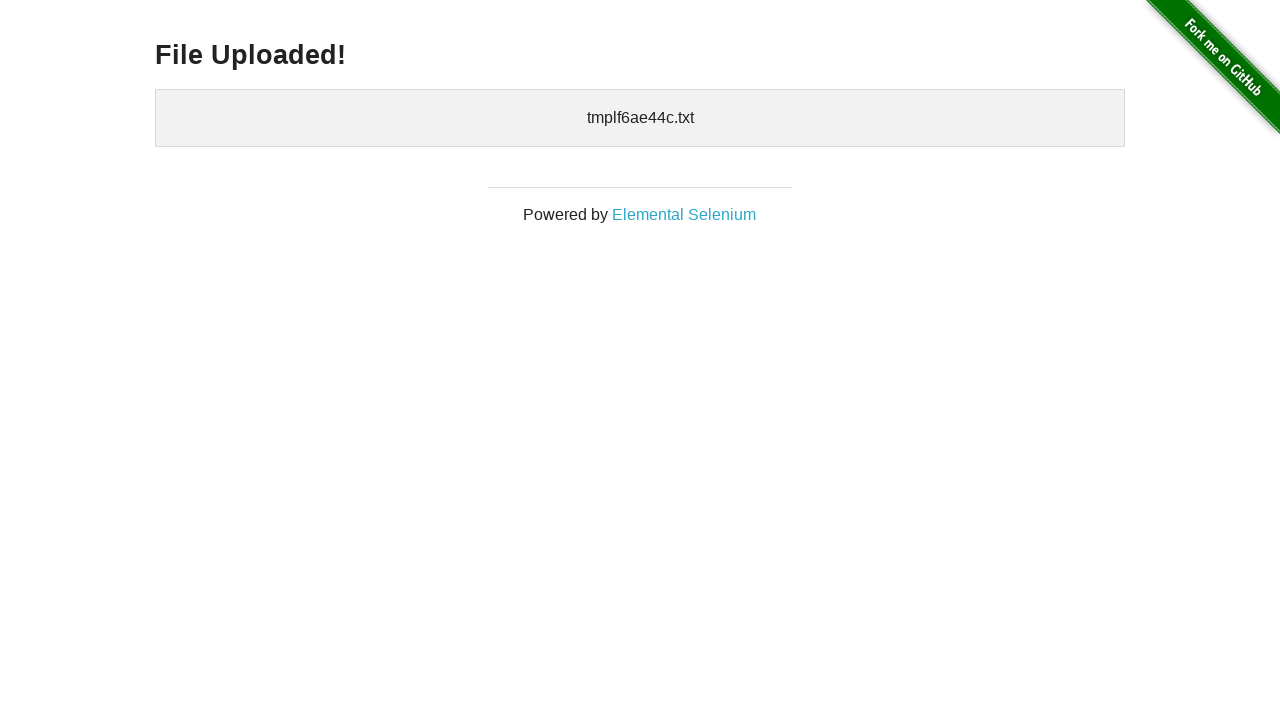

Verified success message 'File Uploaded!' is displayed
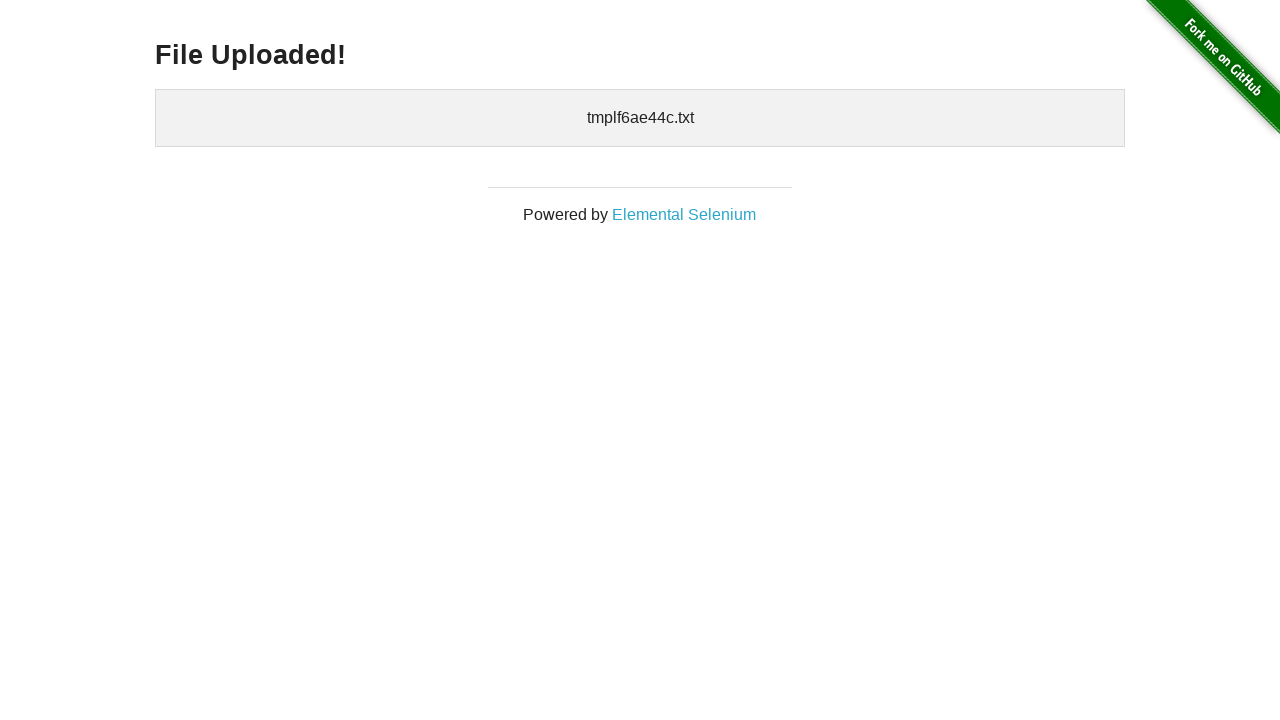

Cleaned up temporary test file
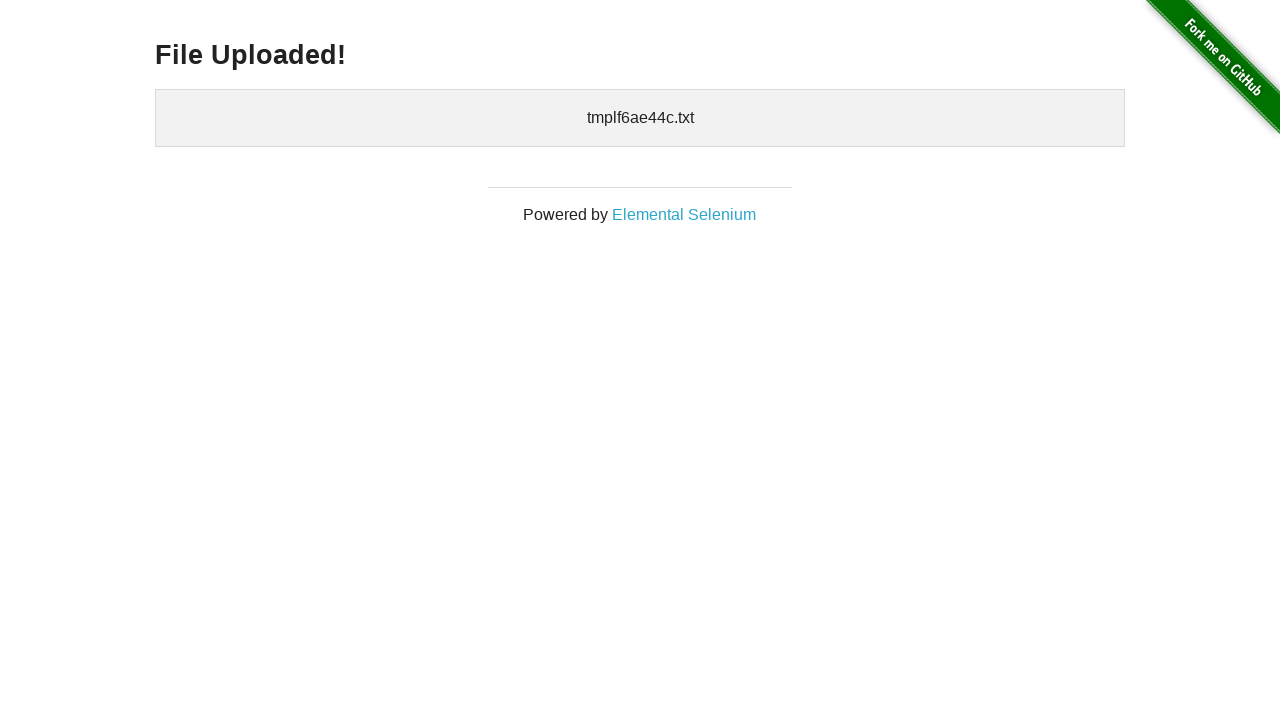

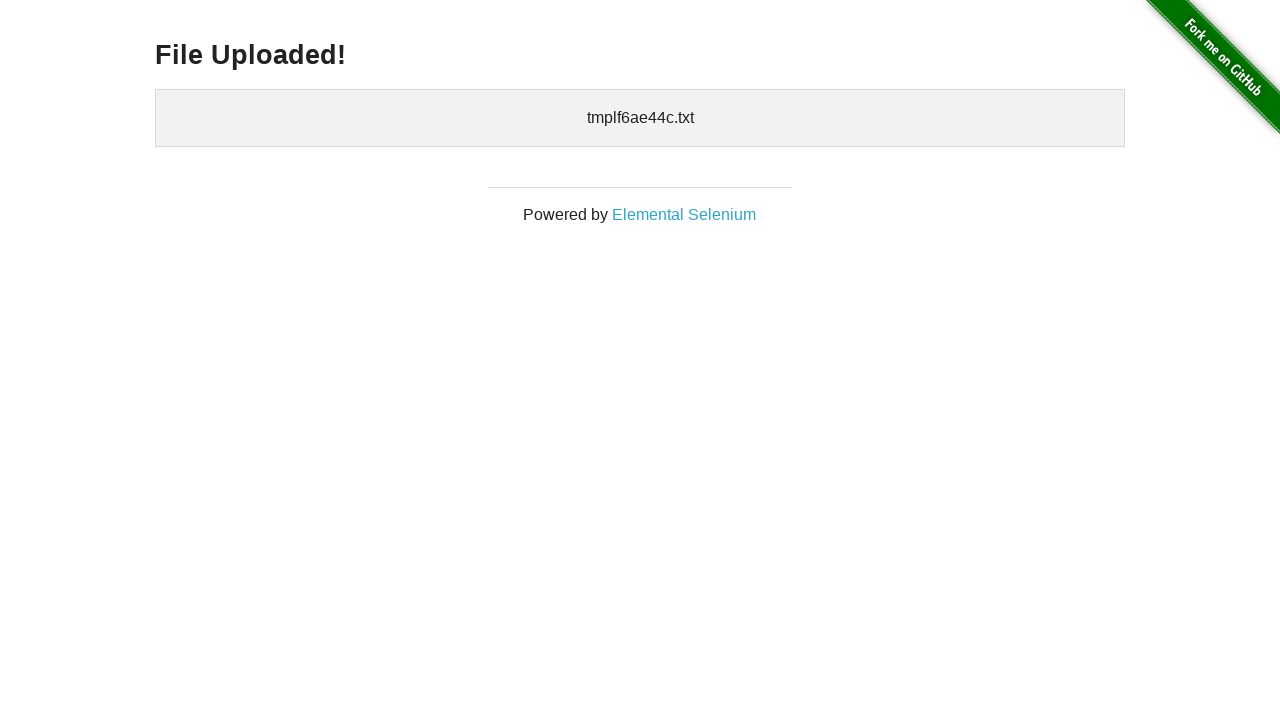